Tests radio button and checkbox selection by selecting the RUBY radio button and the 'code' checkbox on a practice form

Starting URL: http://seleniumpractise.blogspot.com/2016/08/how-to-automate-radio-button-in.html

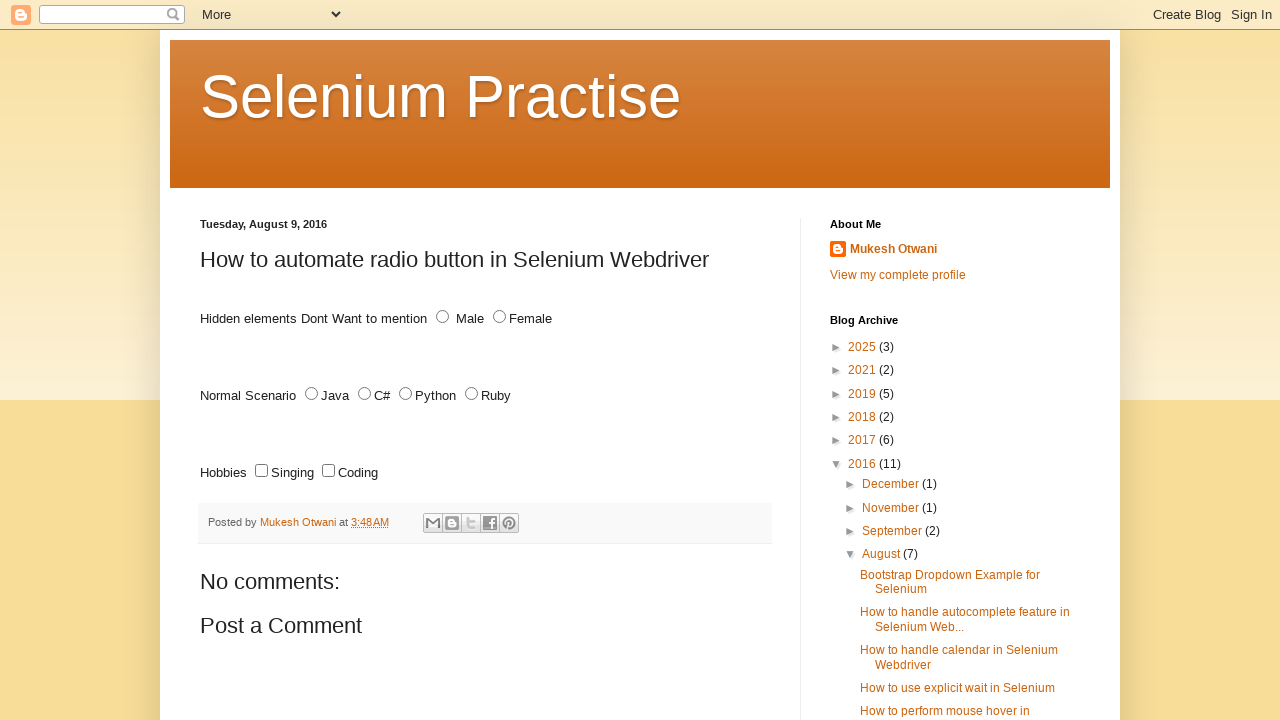

Located all radio buttons with name 'lang'
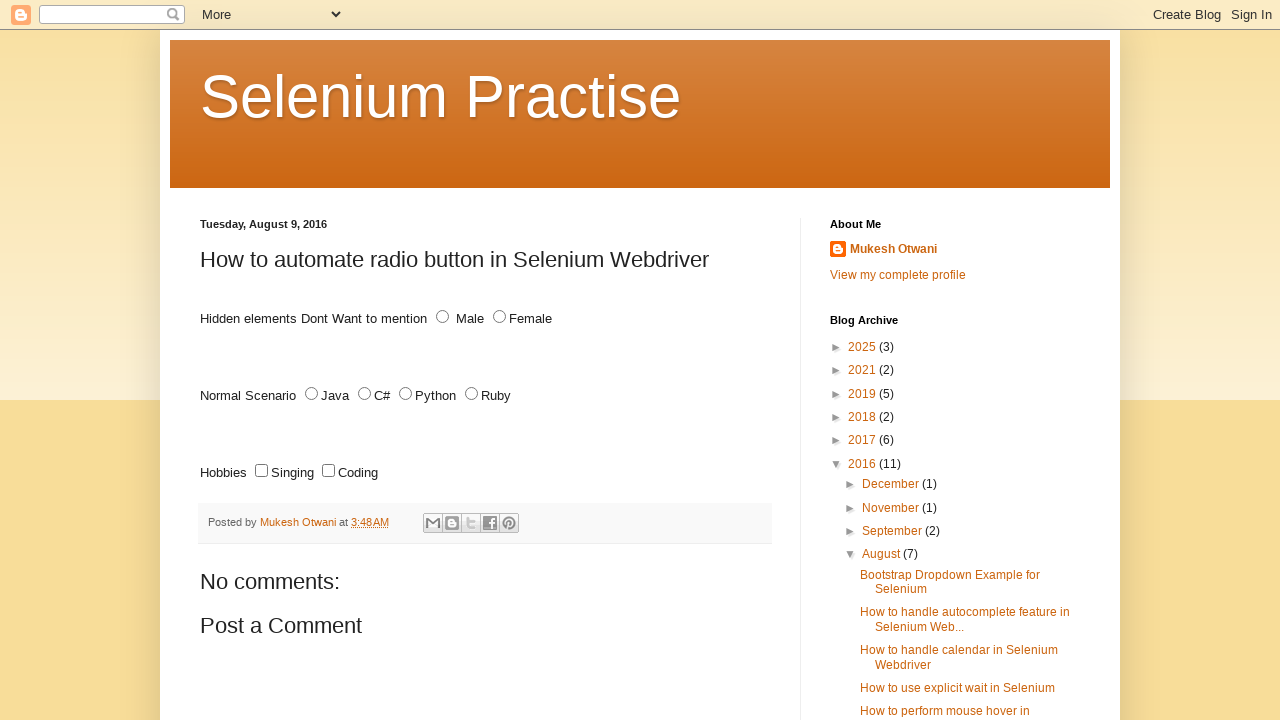

Selected RUBY radio button at (472, 394) on xpath=//input[@name='lang' and @type='radio'] >> nth=3
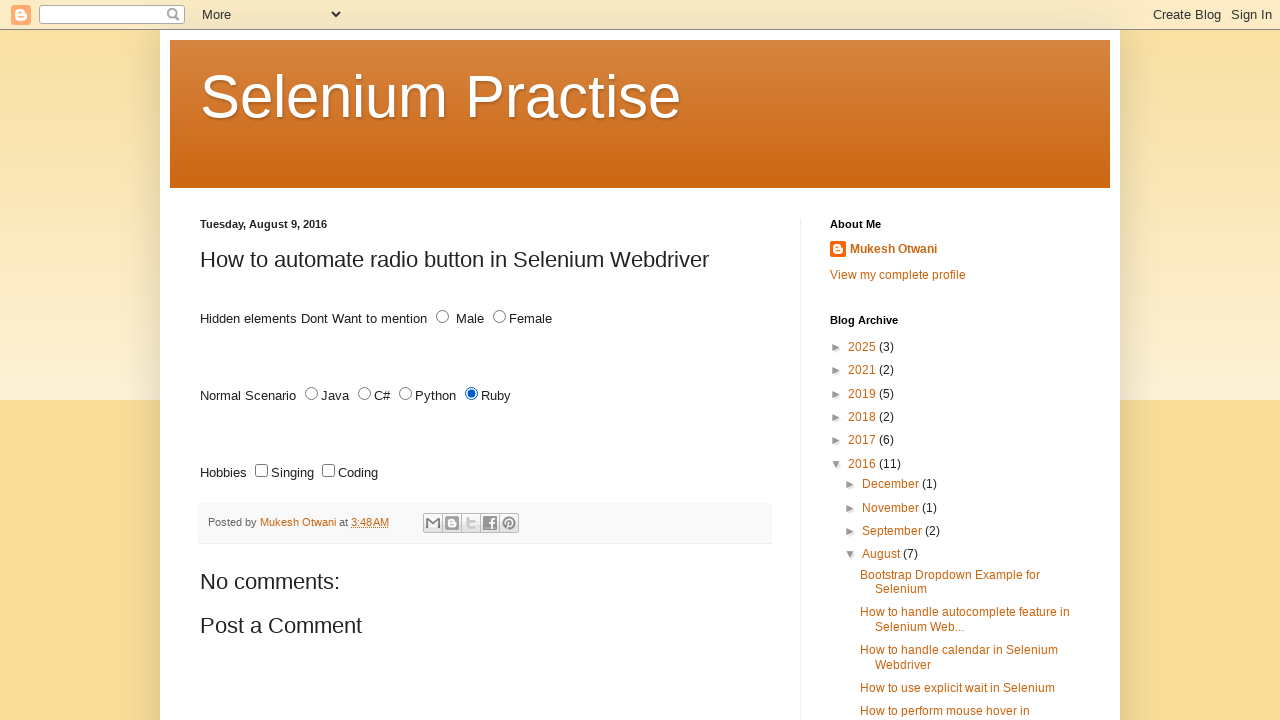

Located all checkboxes on the form
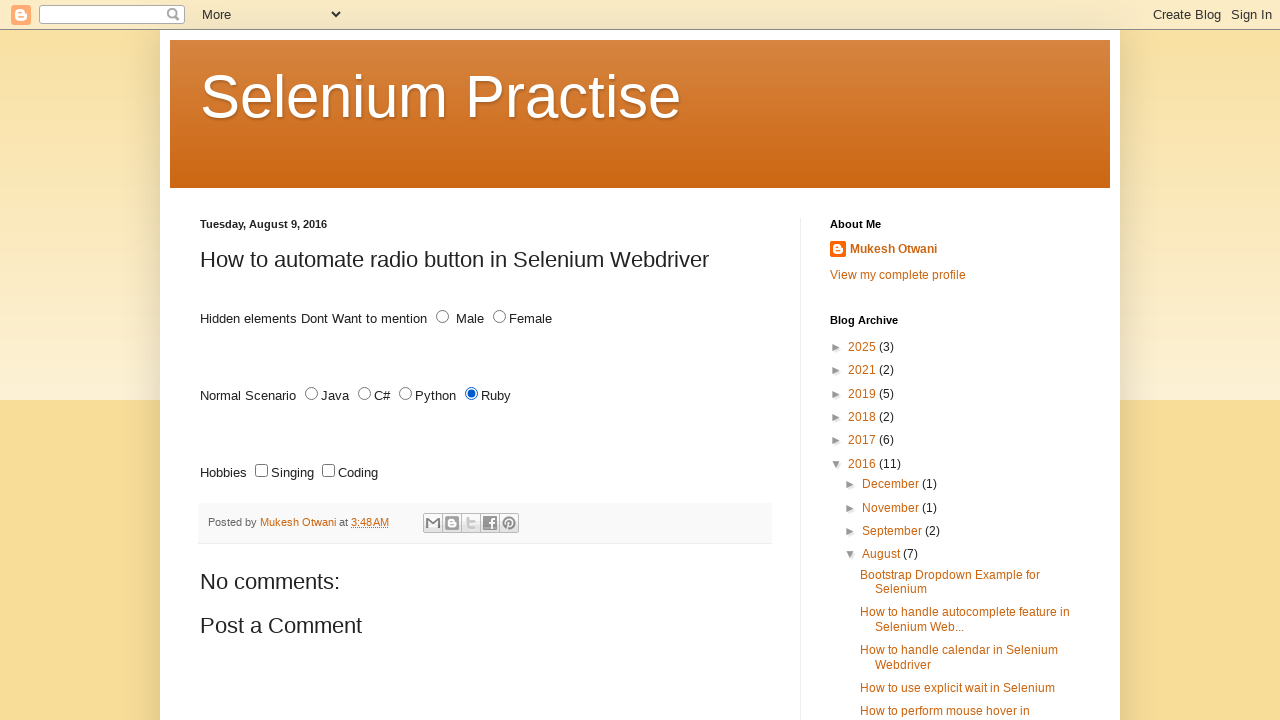

Selected 'code' checkbox at (328, 471) on xpath=//input[@type='checkbox'] >> nth=1
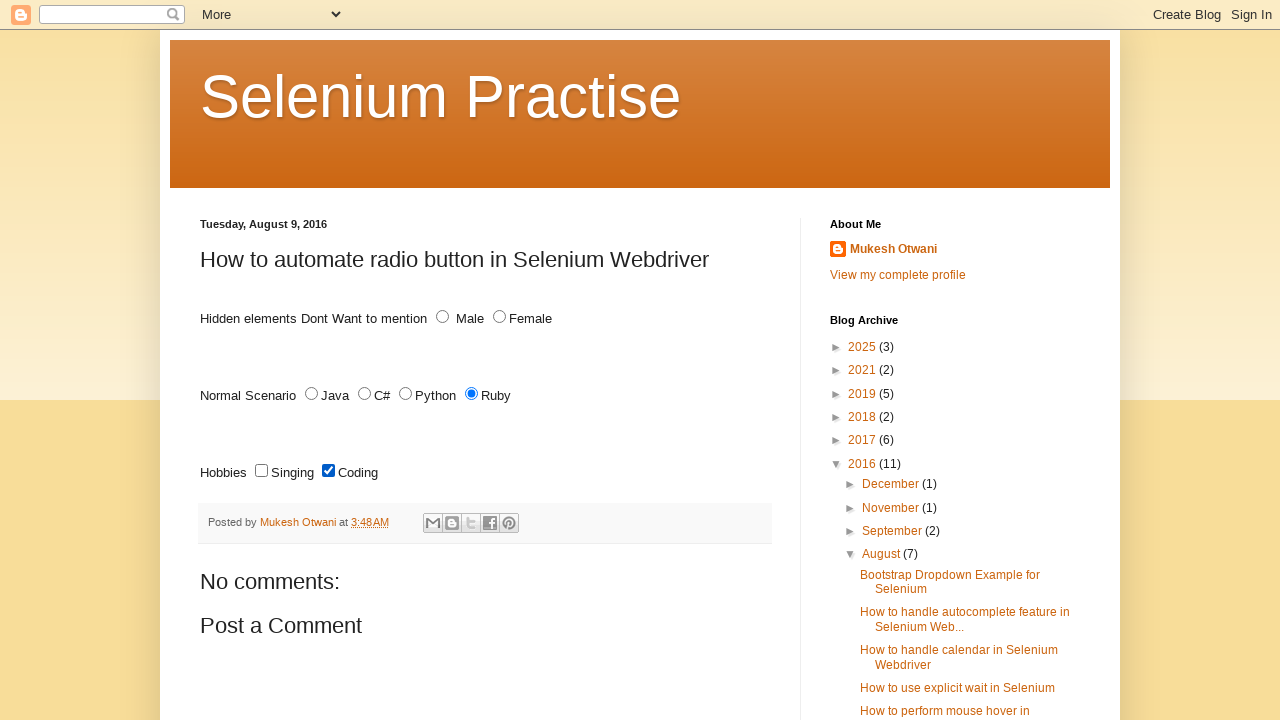

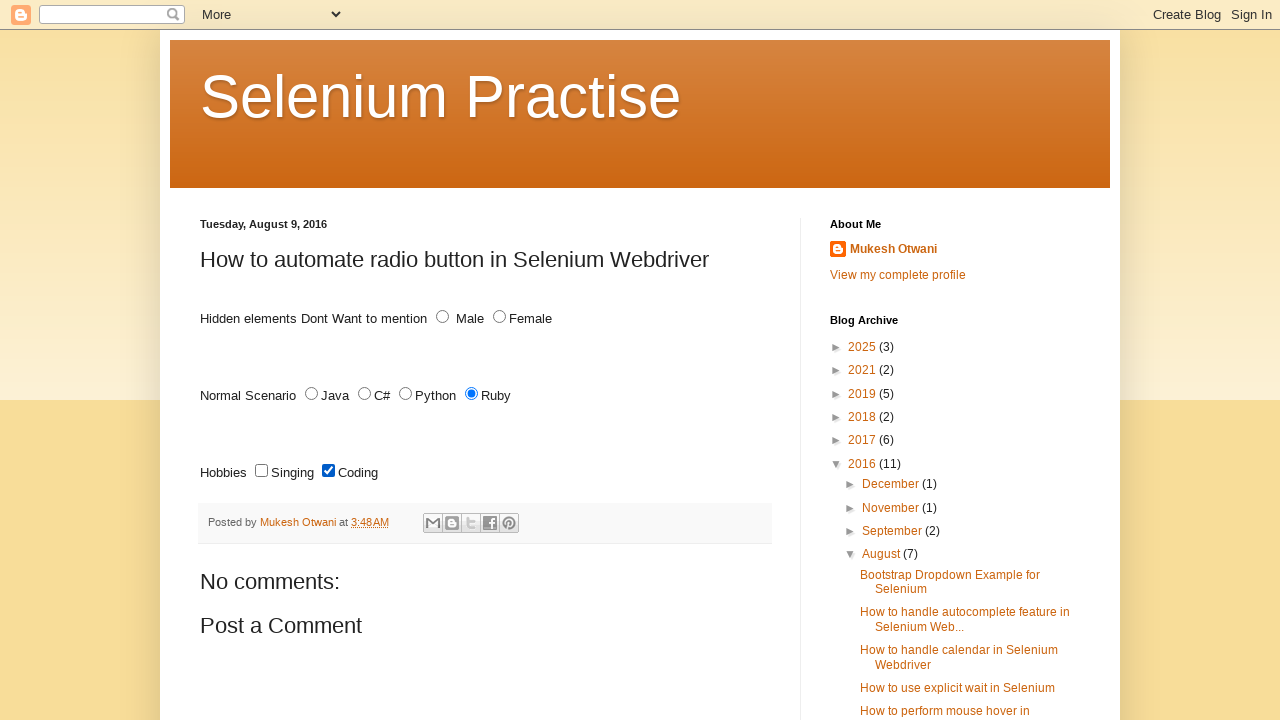